Tests browser window handling by opening new tab and new window, then navigating between them

Starting URL: https://demoqa.com/browser-windows

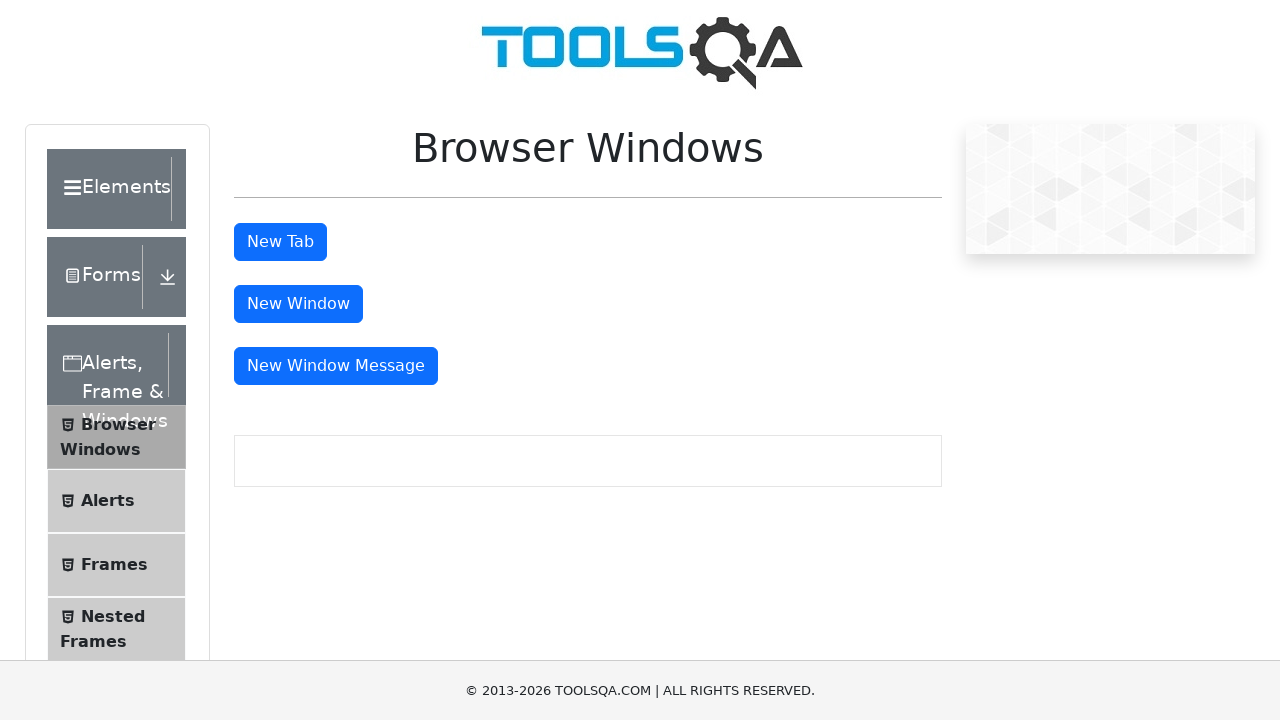

Stored main page handle
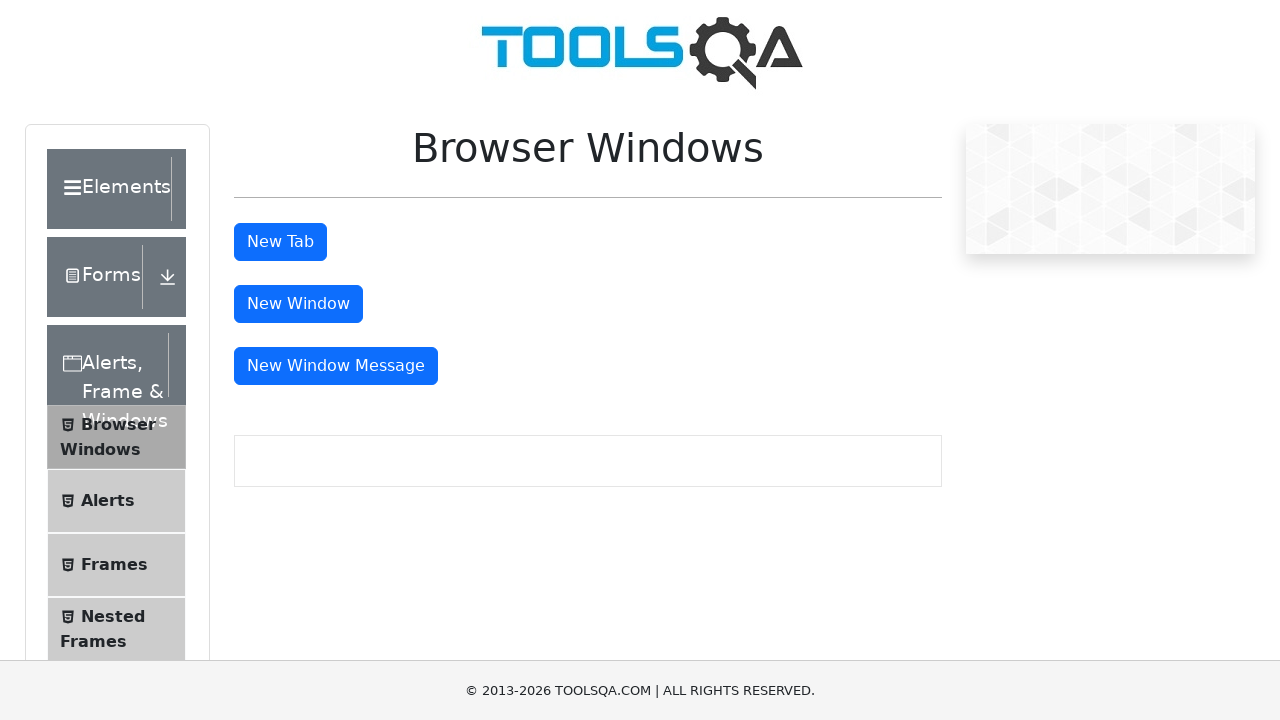

Clicked button to open new tab at (280, 242) on #tabButton
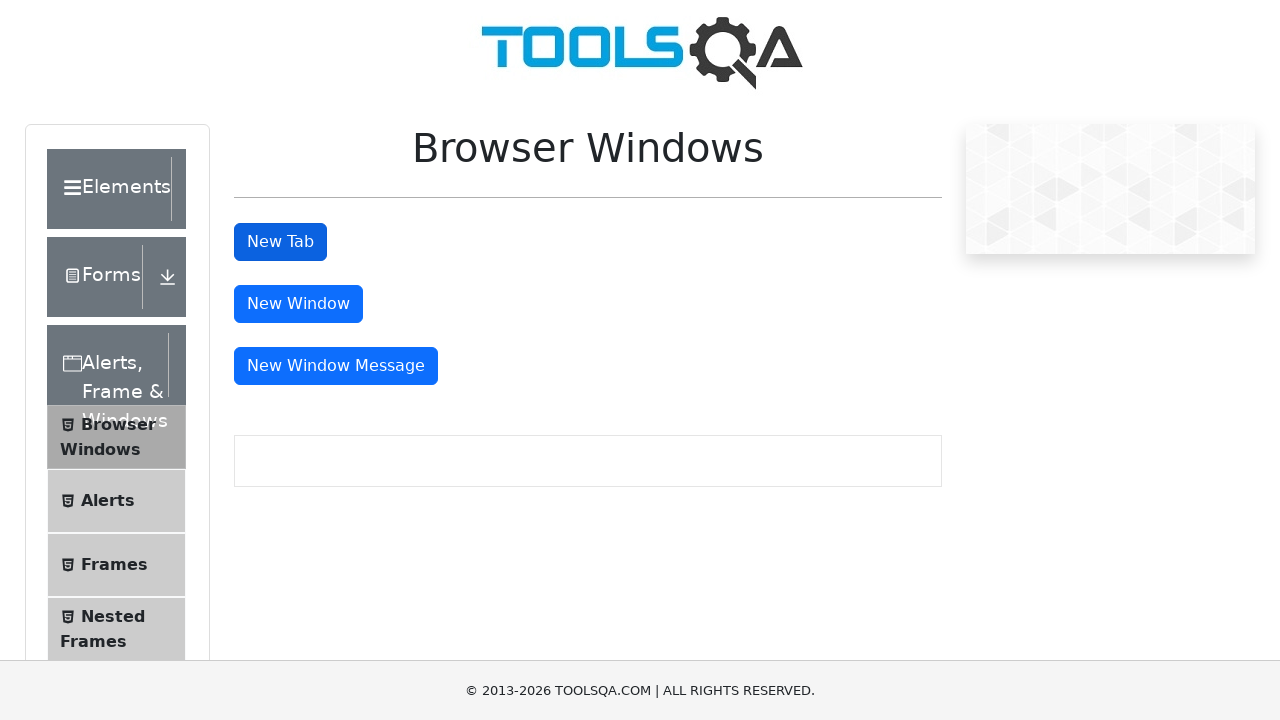

Waited for new tab to open
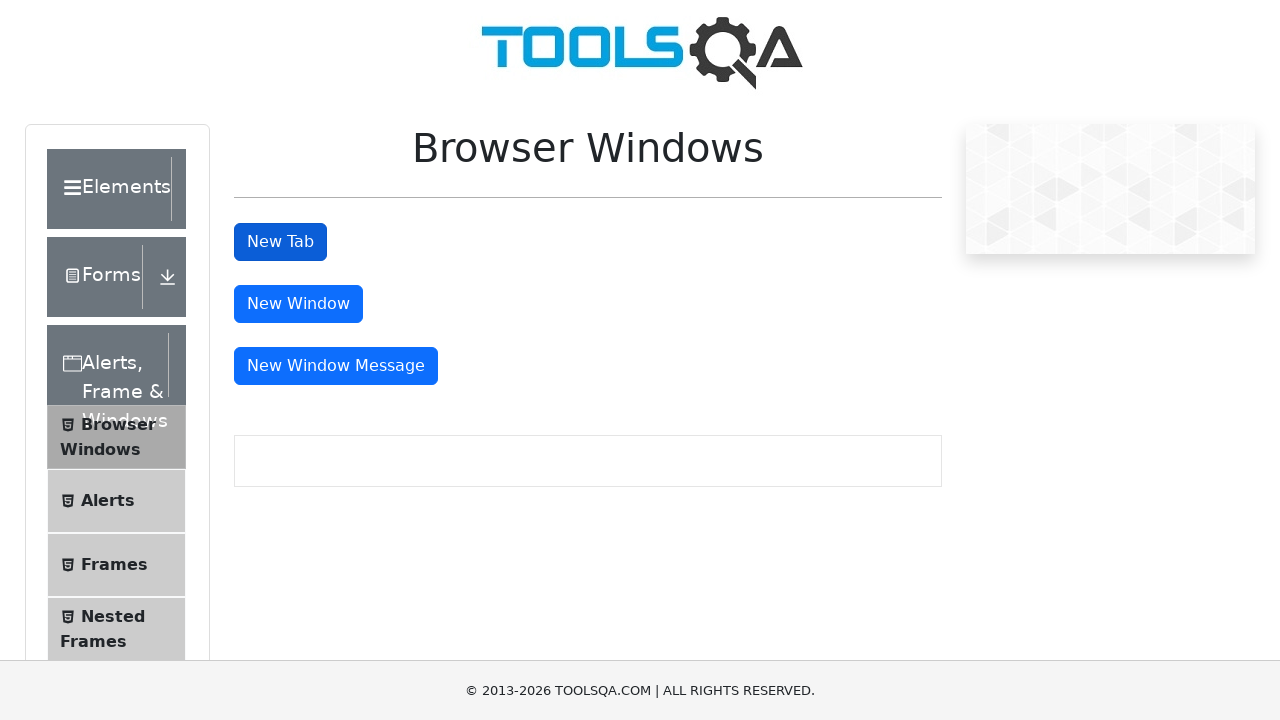

Retrieved all pages in context after opening new tab
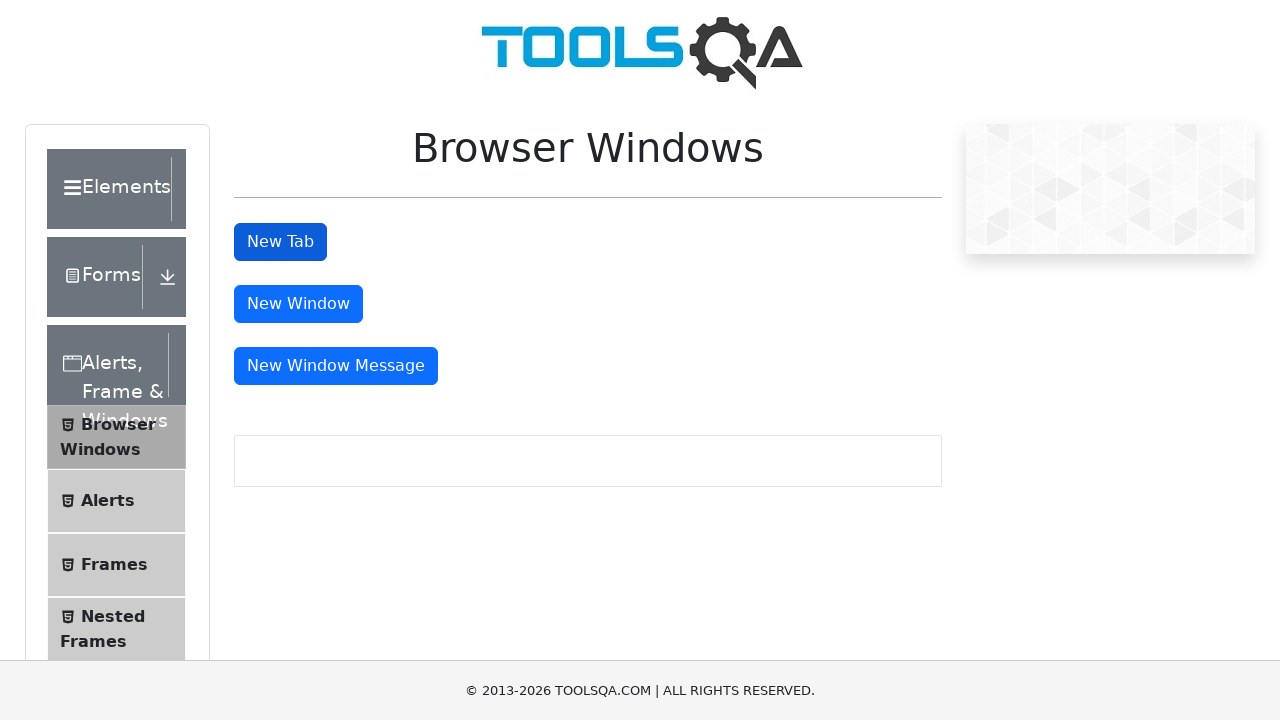

Clicked button to open new window at (298, 304) on #windowButton
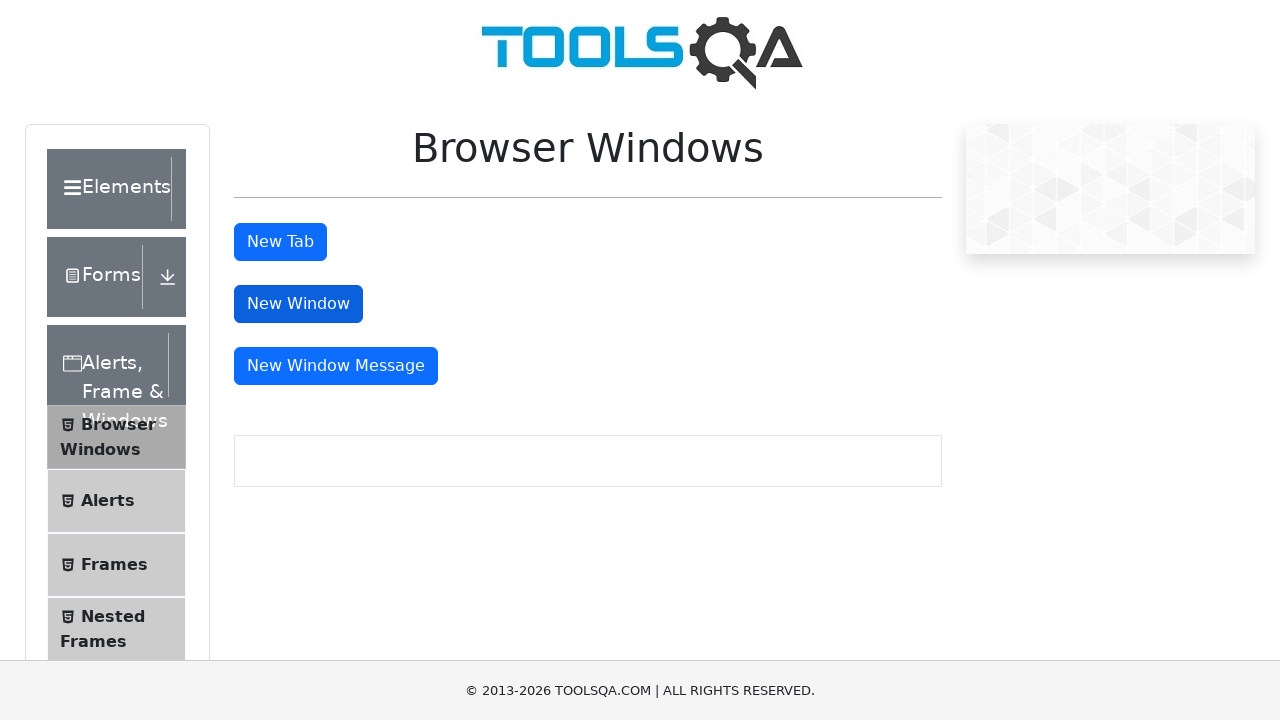

Waited for new window to open
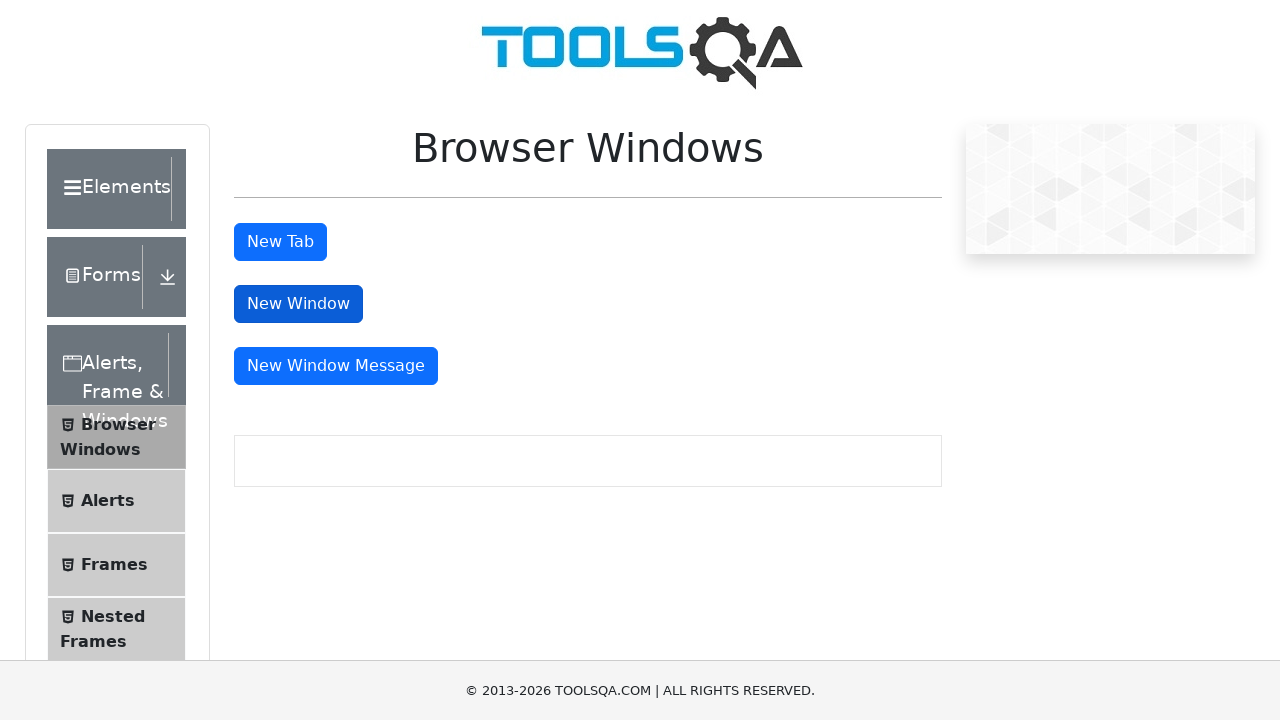

Retrieved updated list of all pages after opening new window
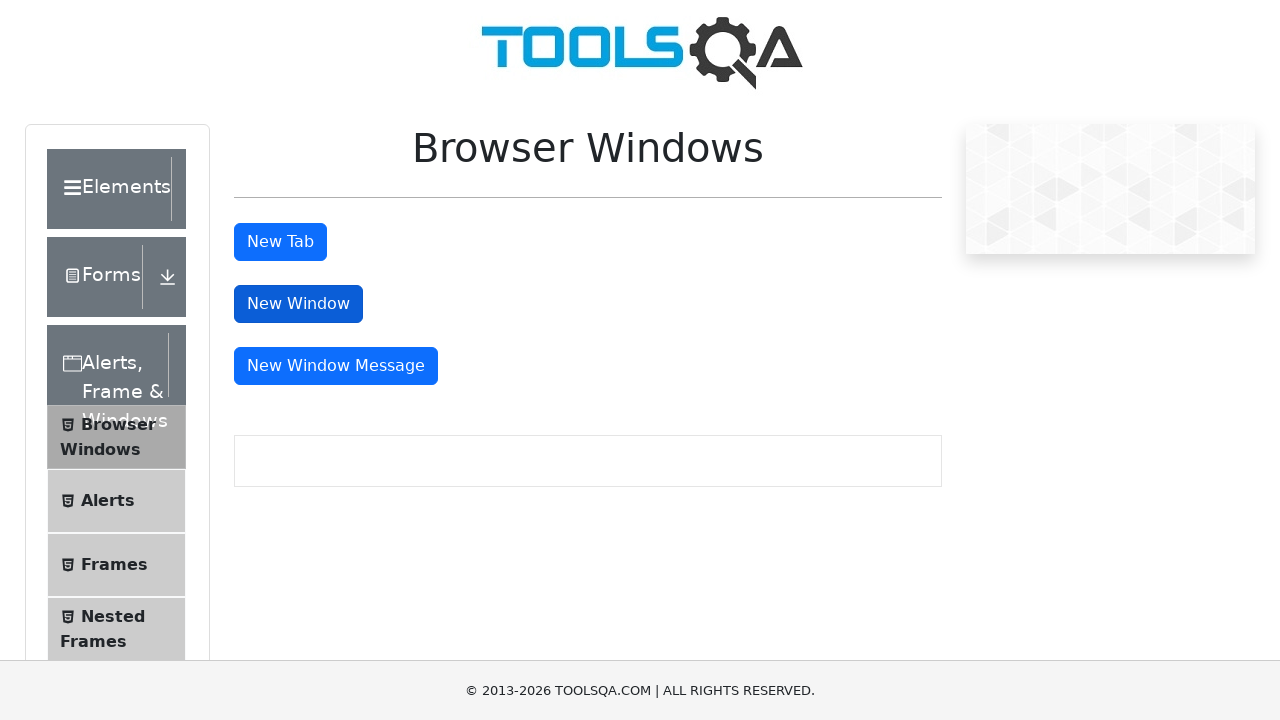

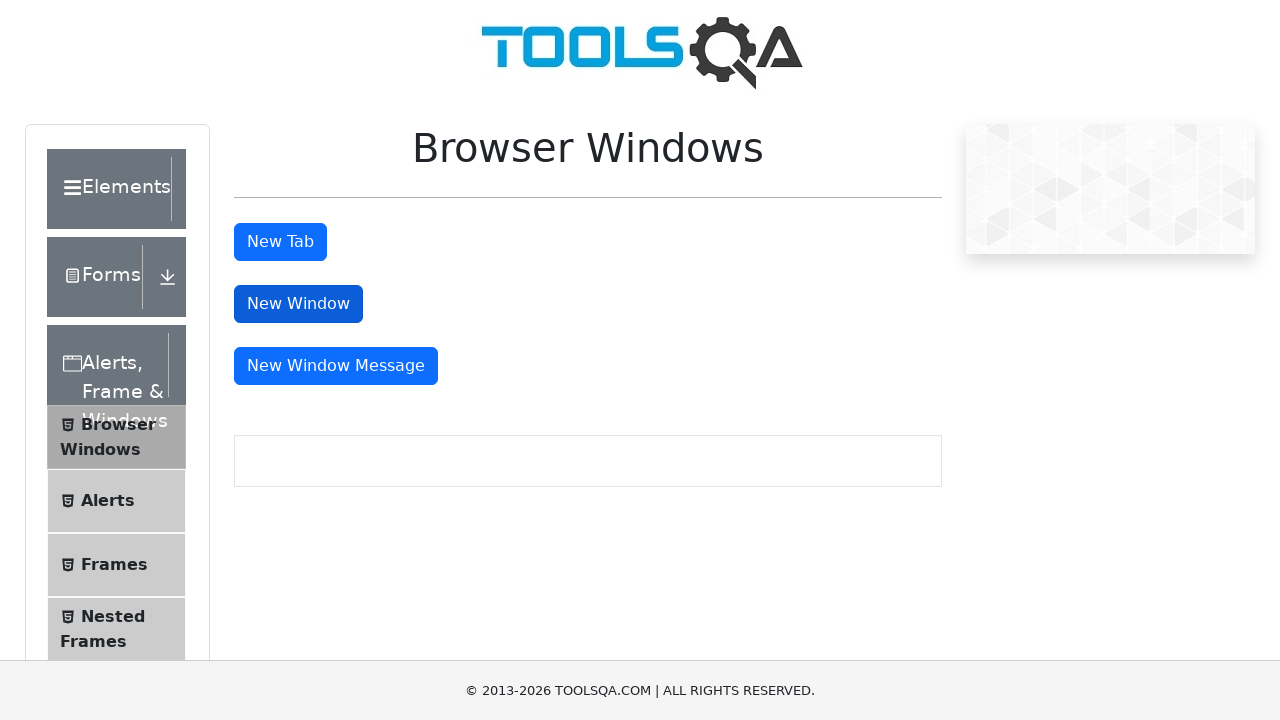